Tests word counter with a single letter input and verifies the word count equals 1

Starting URL: https://wordcounter.net/

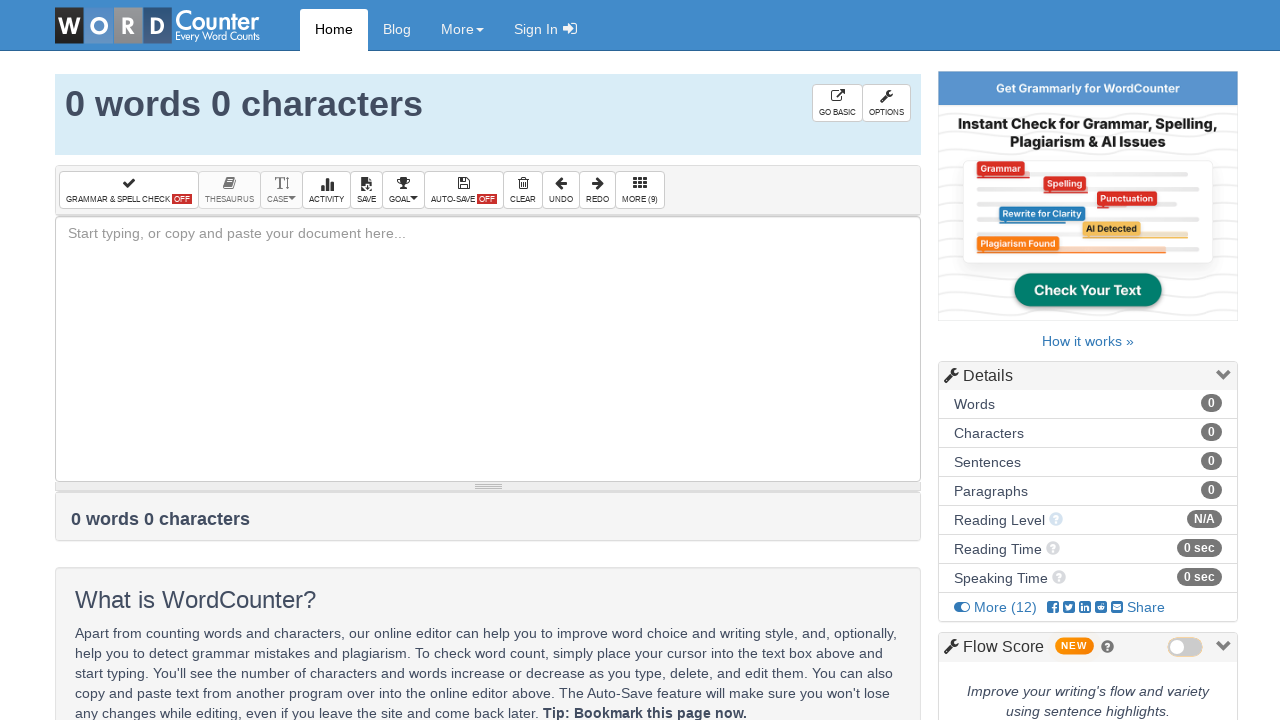

Filled text box with single letter 'a' on #box
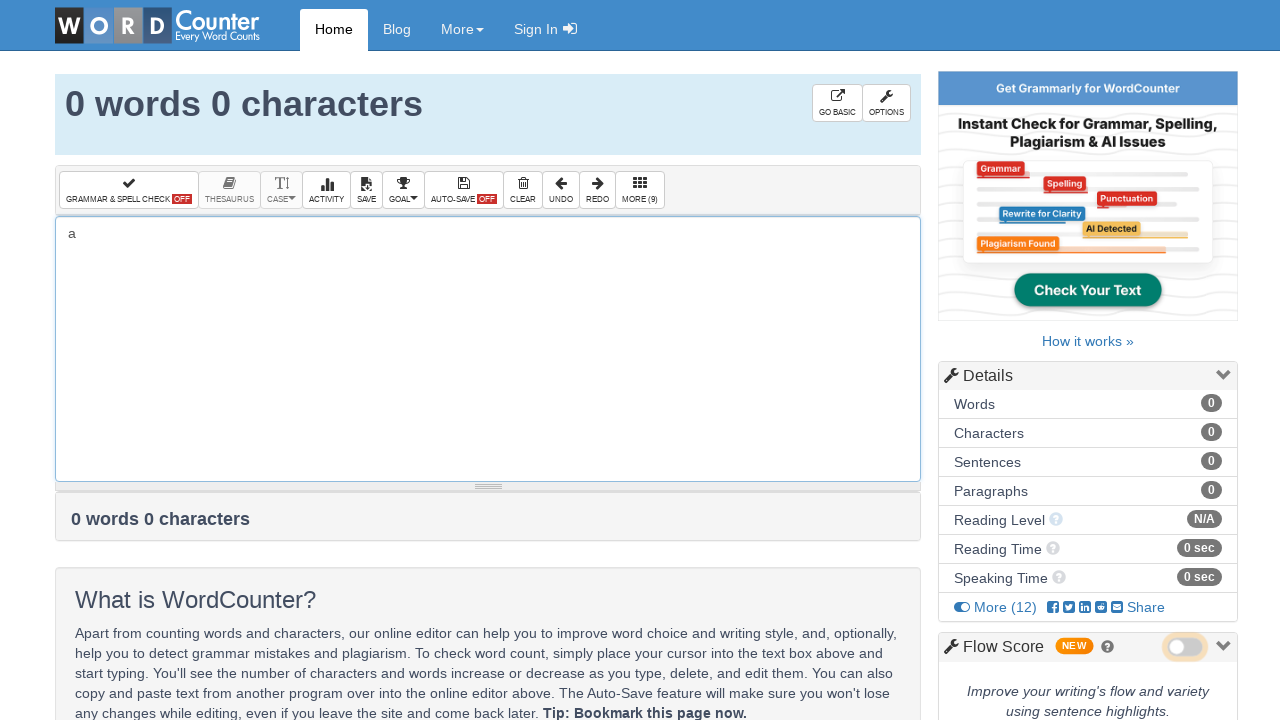

Word count element loaded and counter updated
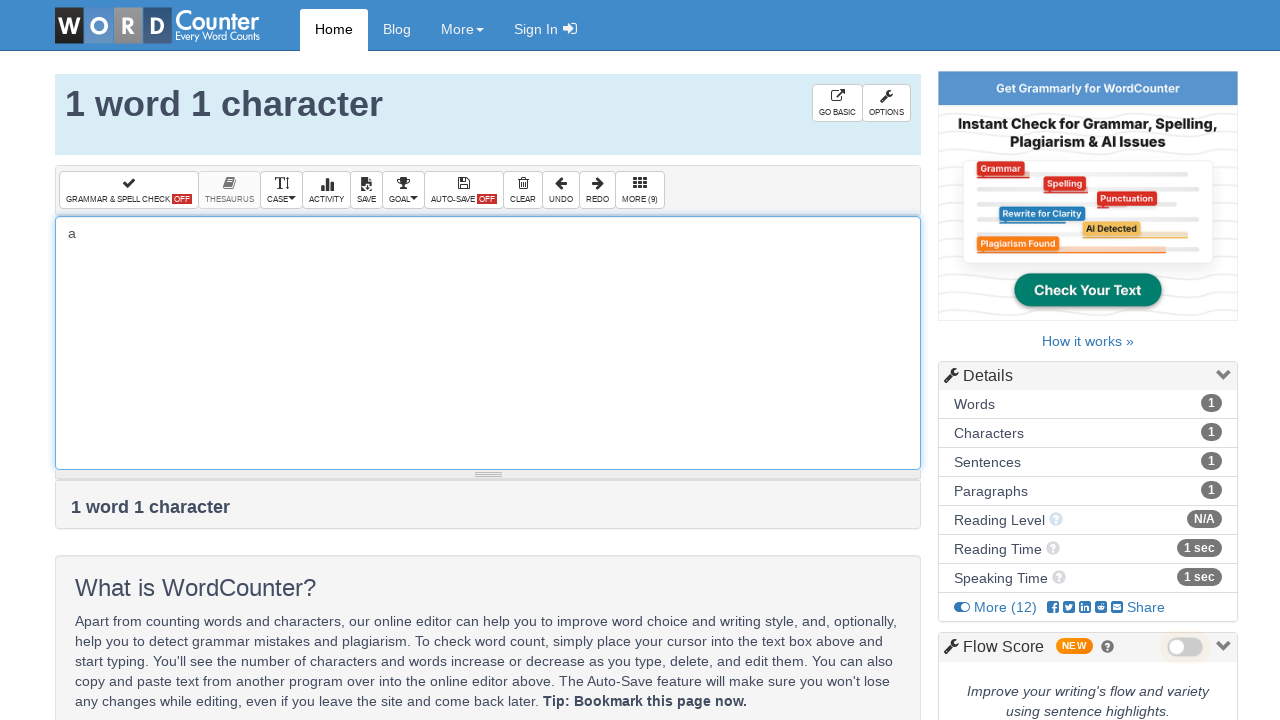

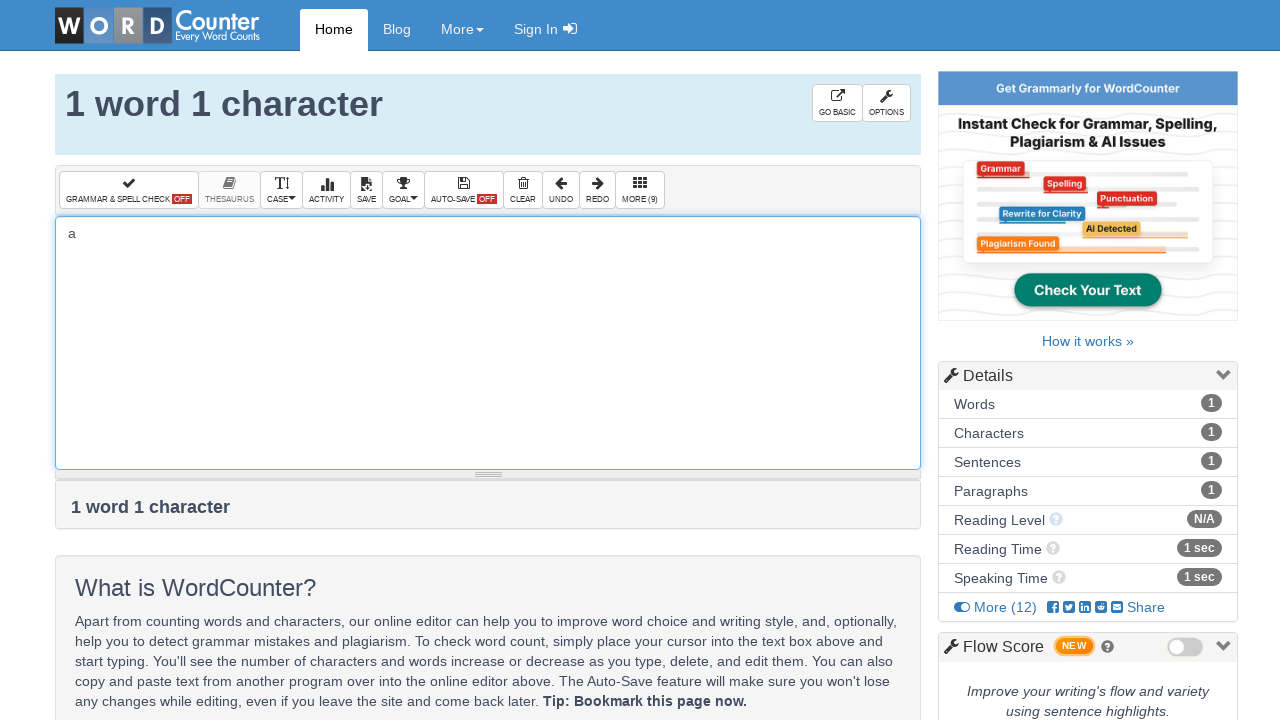